Tests horizontal slider movement using keyboard arrow keys by moving the slider to various positions (start, middle, end, and edge cases) and verifying the slider value updates correctly.

Starting URL: https://the-internet.herokuapp.com/horizontal_slider

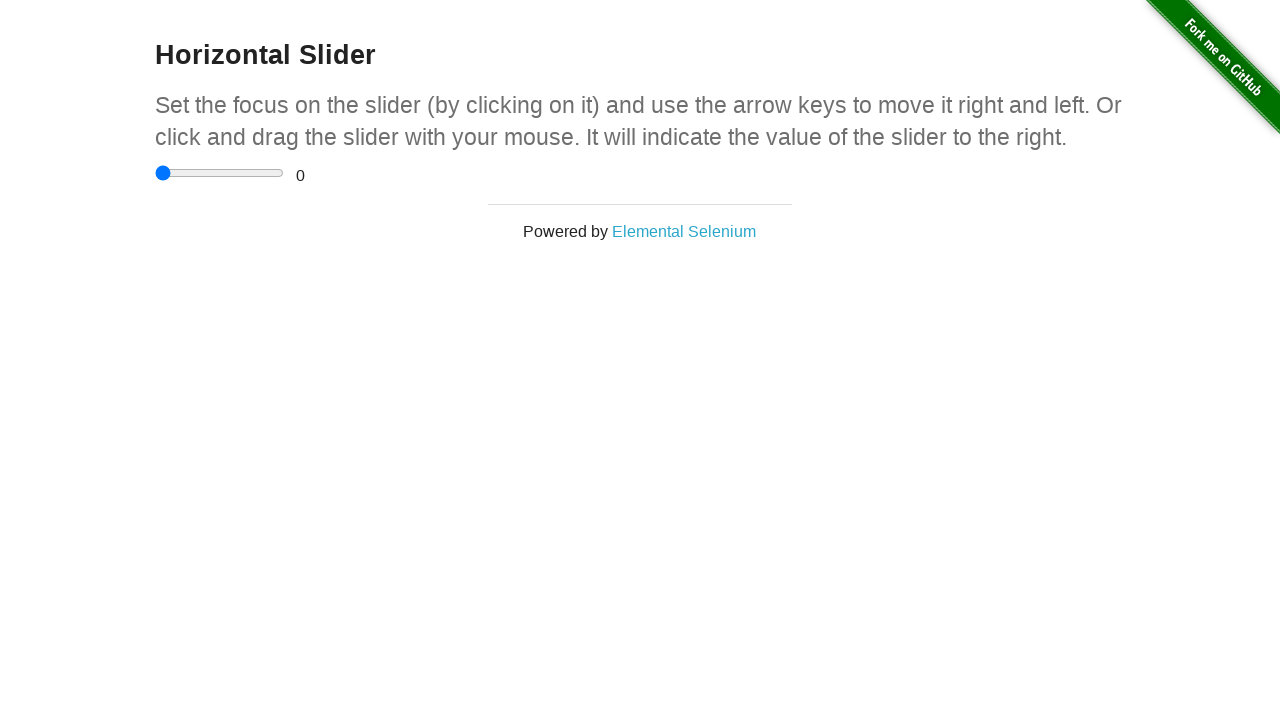

Waited for slider container to be visible
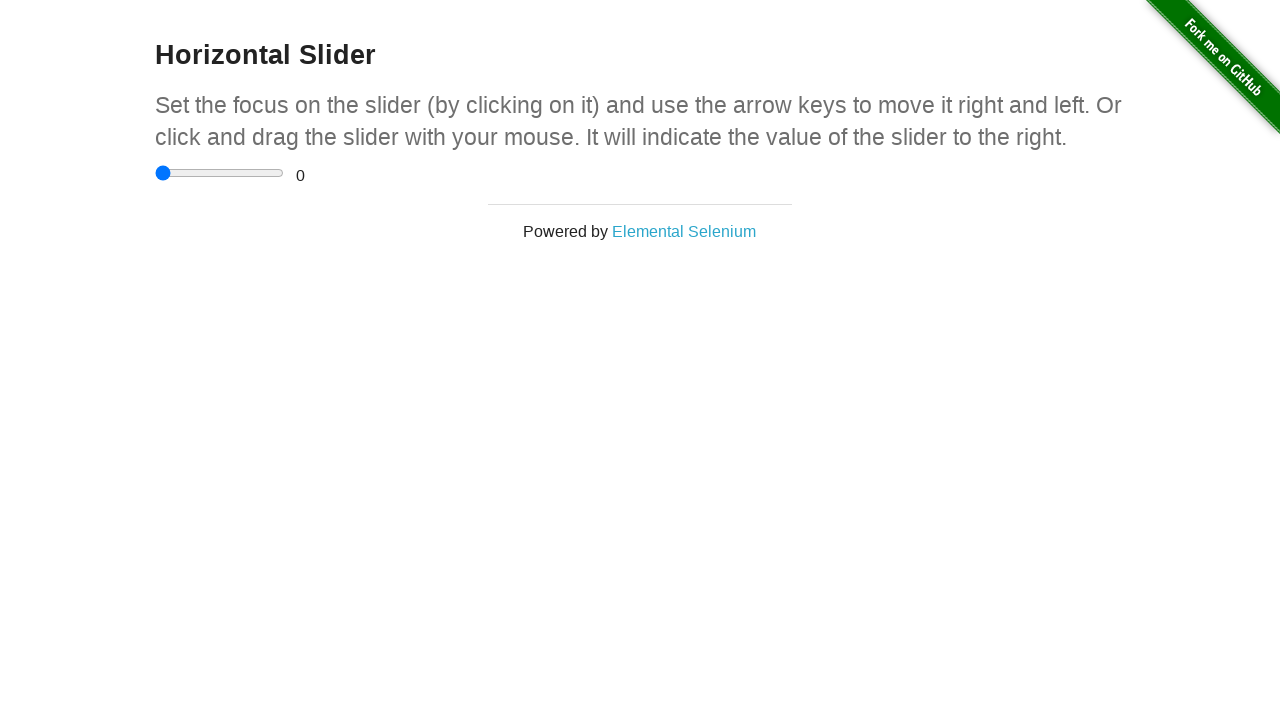

Located the horizontal slider input element
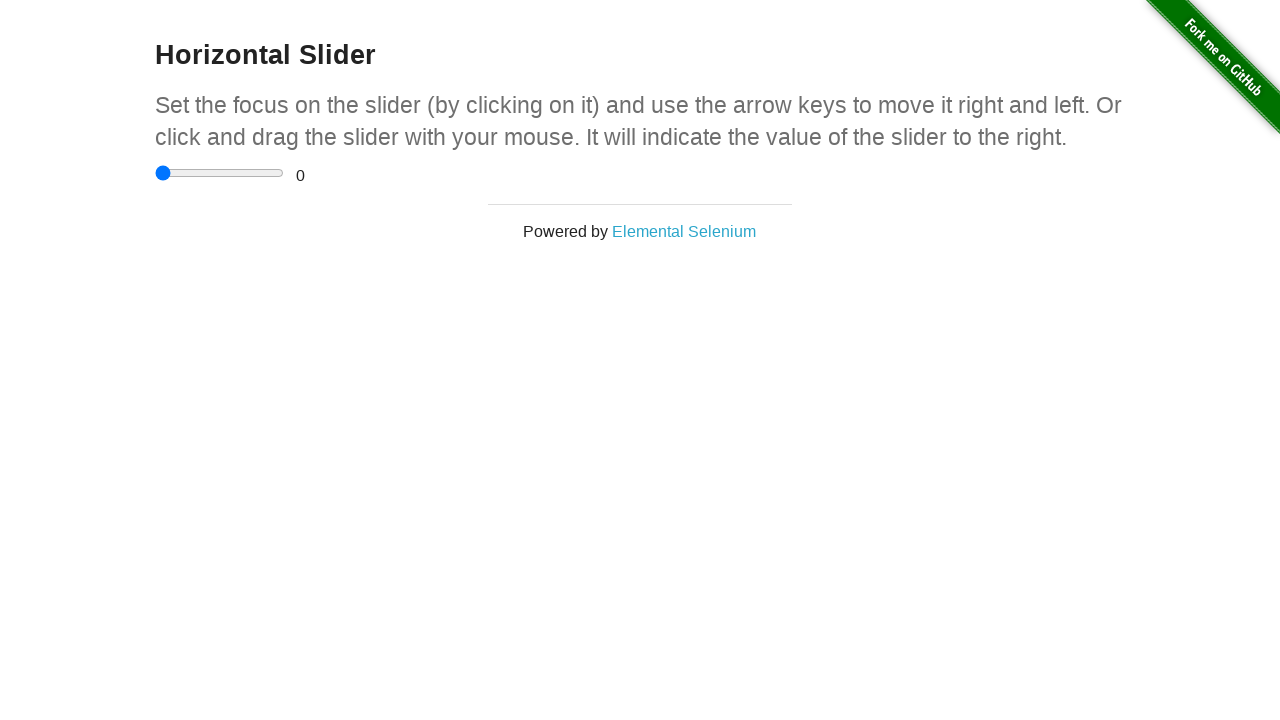

Clicked on the slider to focus it at (220, 173) on div.sliderContainer input
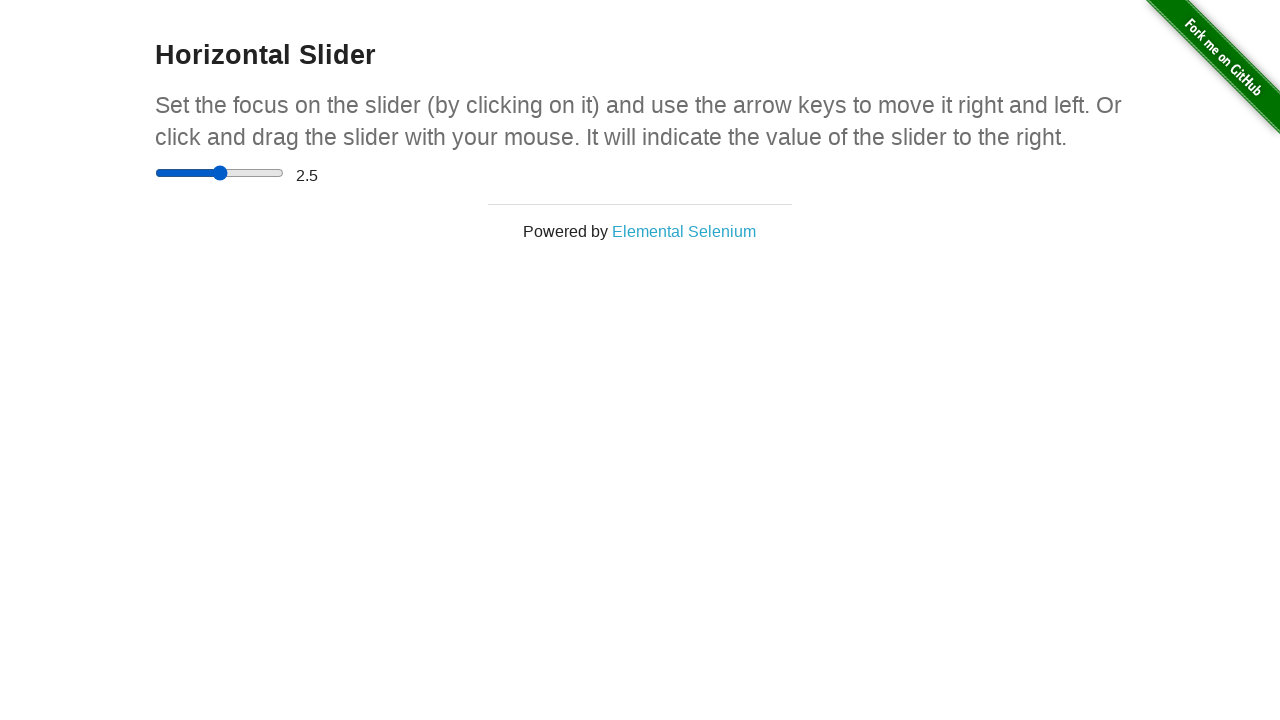

Pressed Home key to move slider to start position (0)
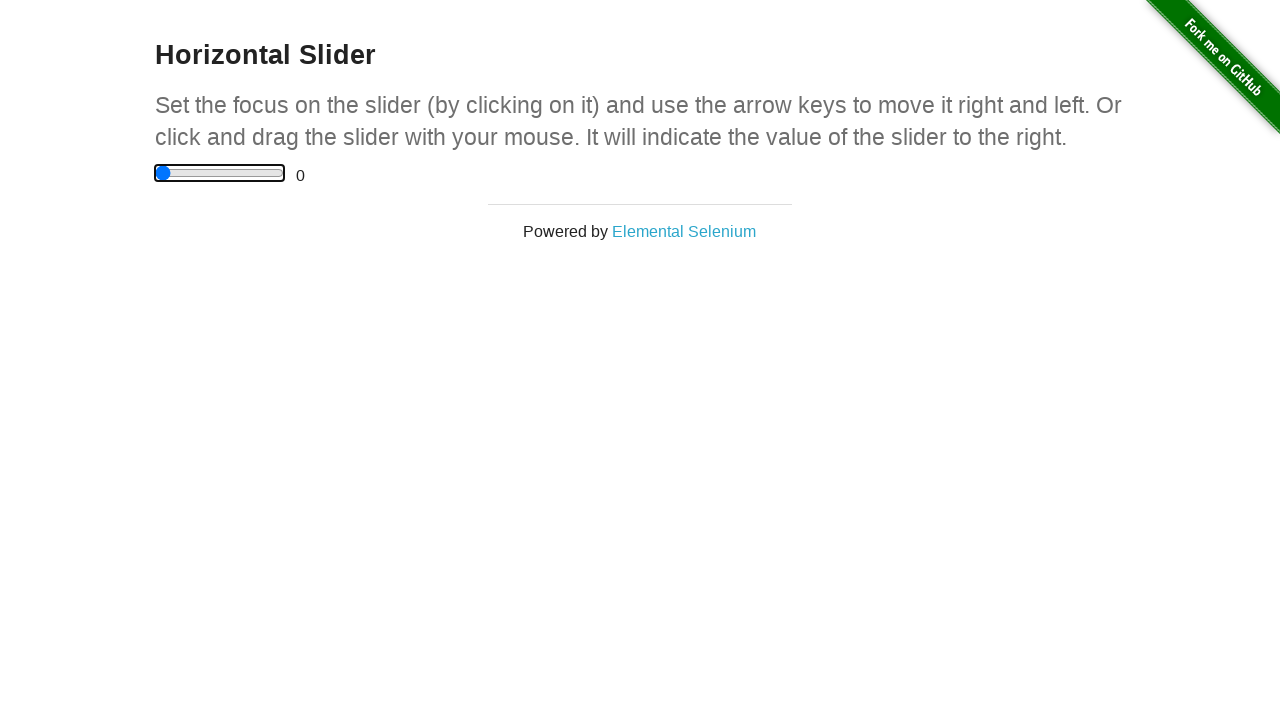

Verified slider value display element is present
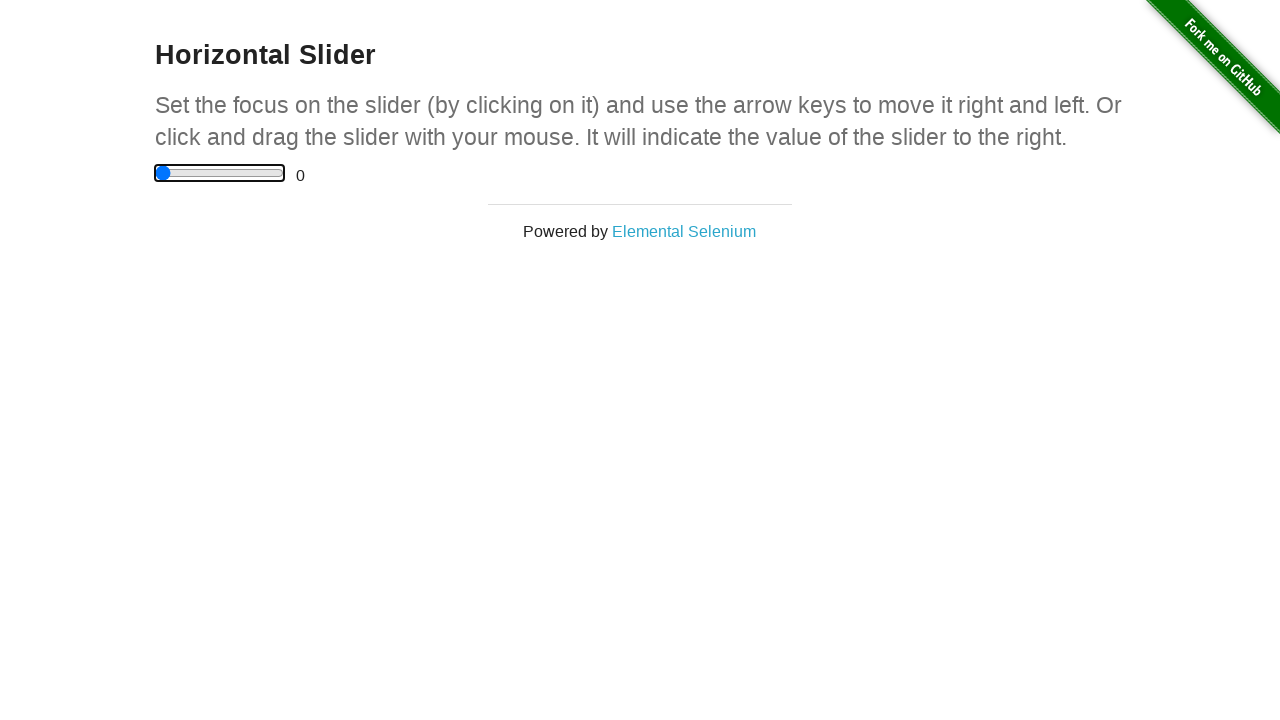

Pressed ArrowRight key 1/5 to move slider towards middle position
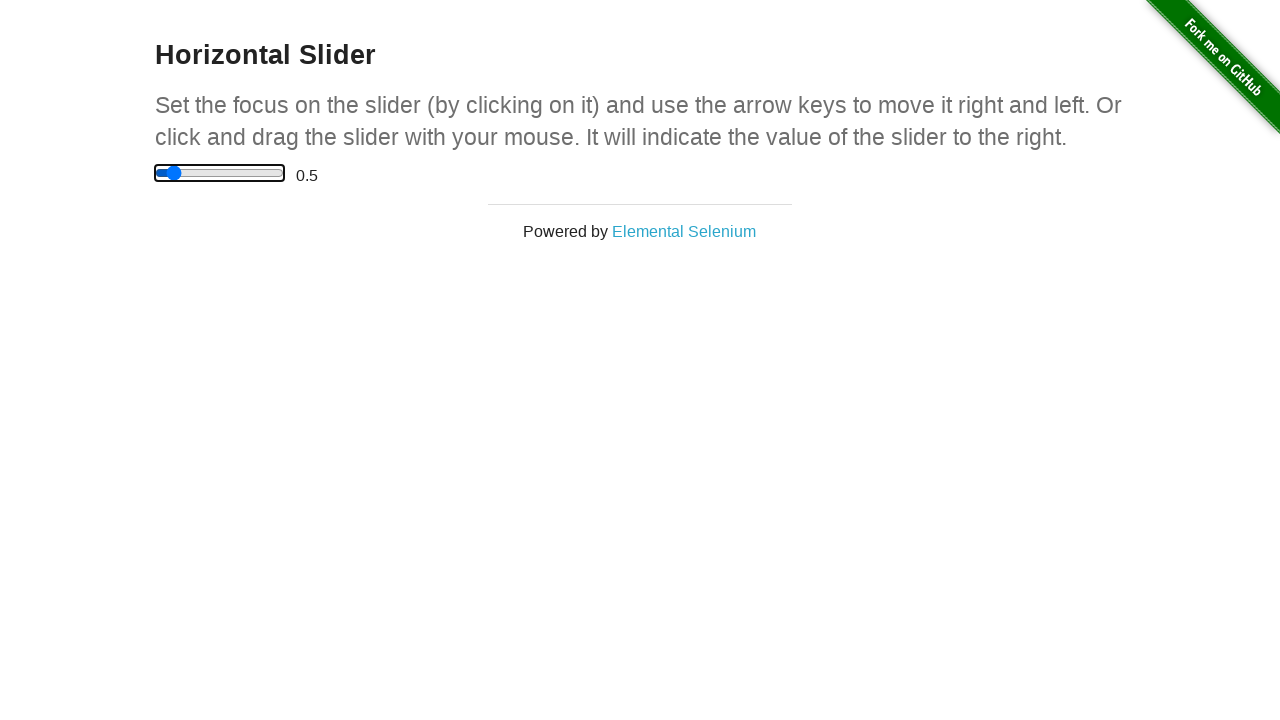

Pressed ArrowRight key 2/5 to move slider towards middle position
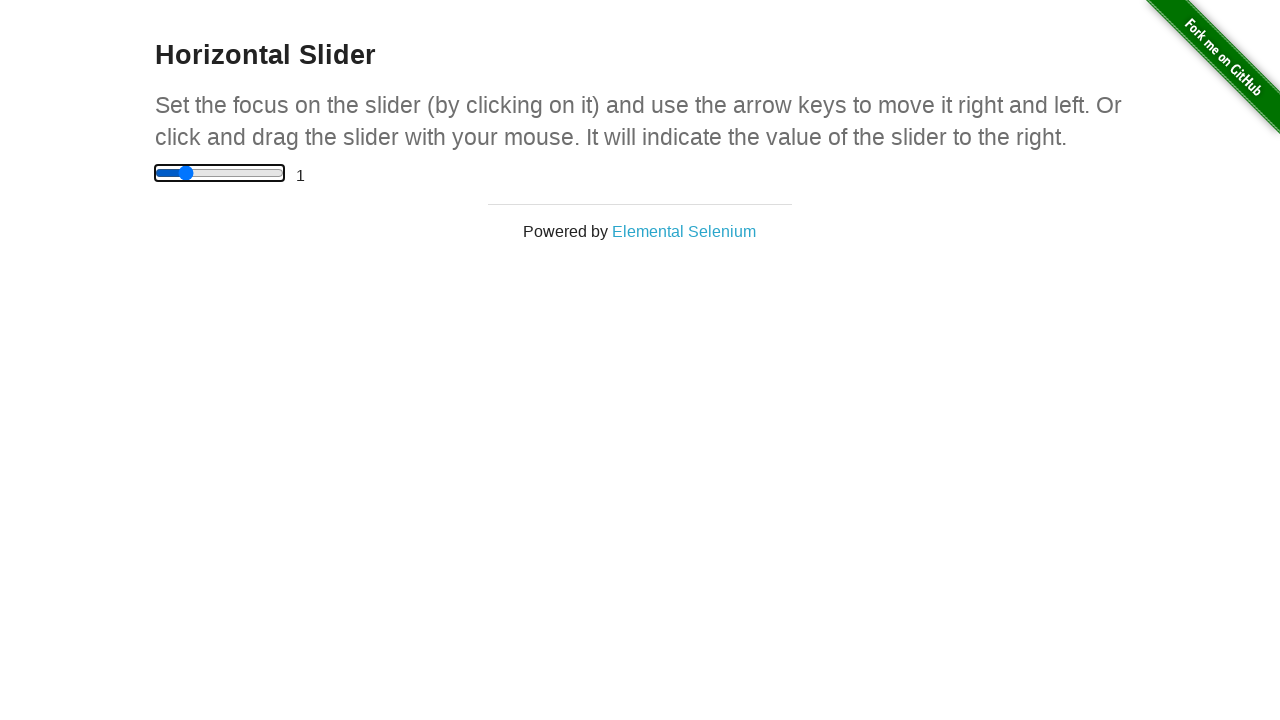

Pressed ArrowRight key 3/5 to move slider towards middle position
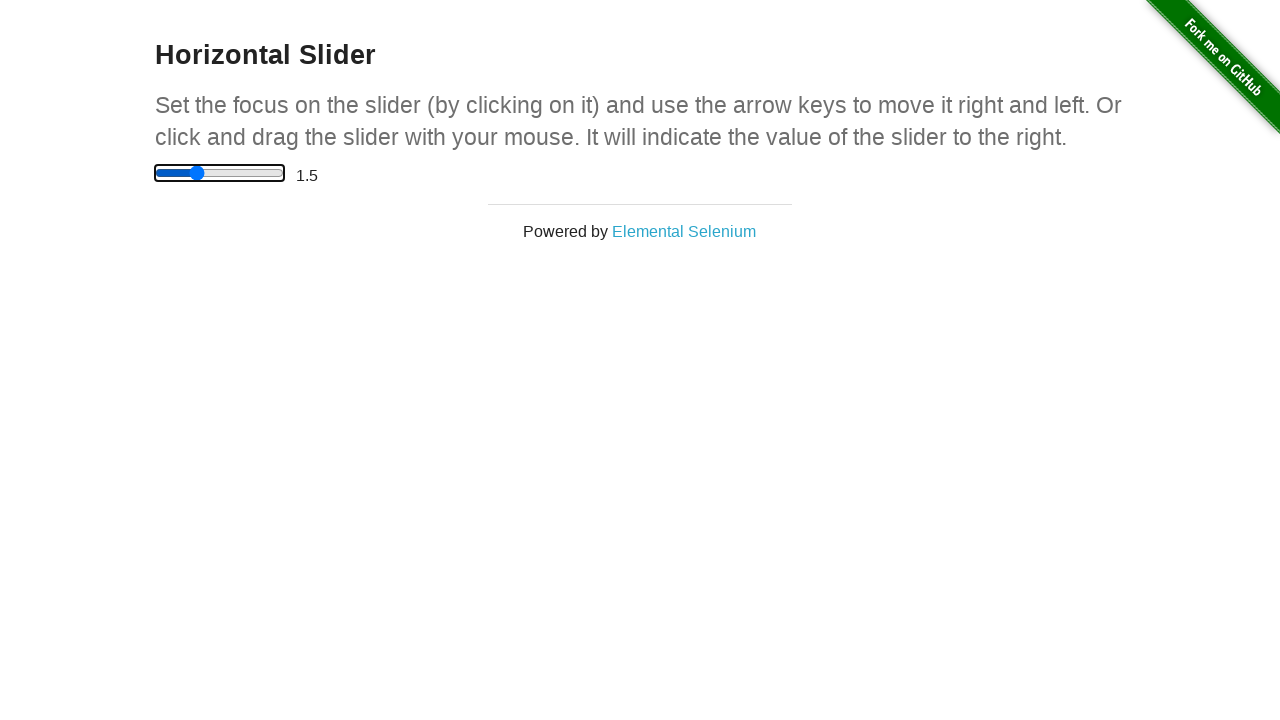

Pressed ArrowRight key 4/5 to move slider towards middle position
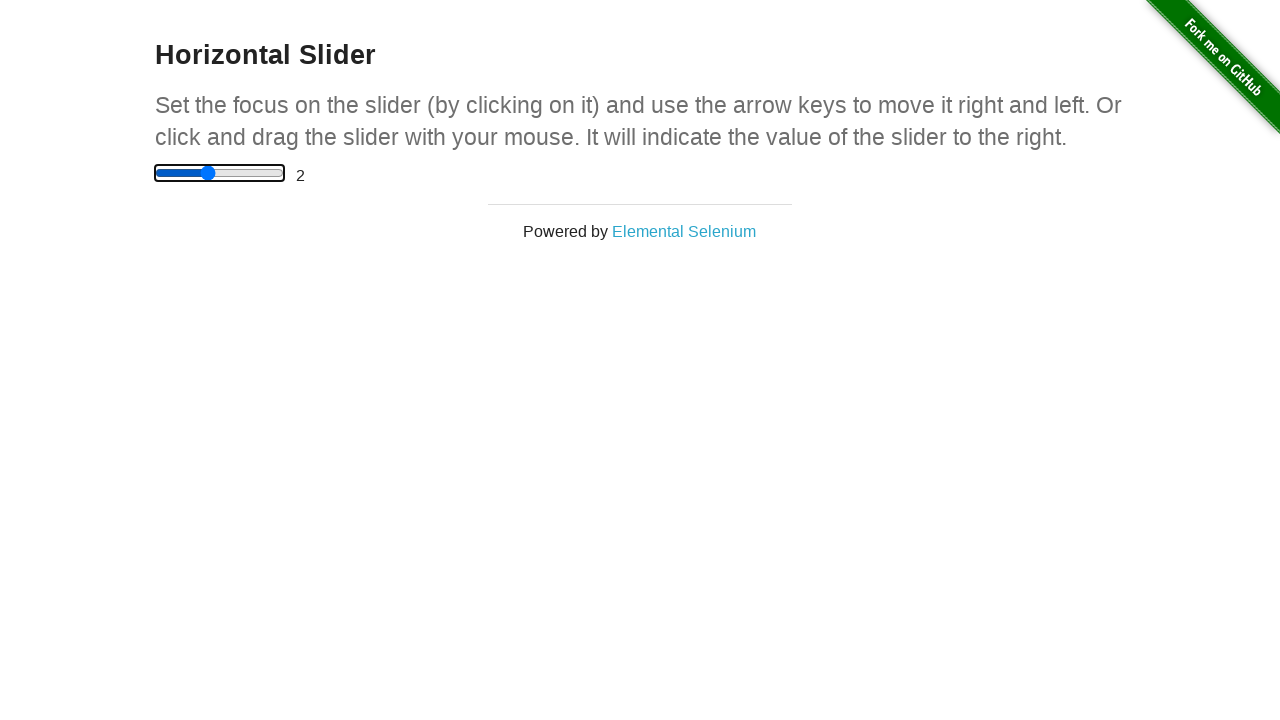

Pressed ArrowRight key 5/5 to move slider towards middle position
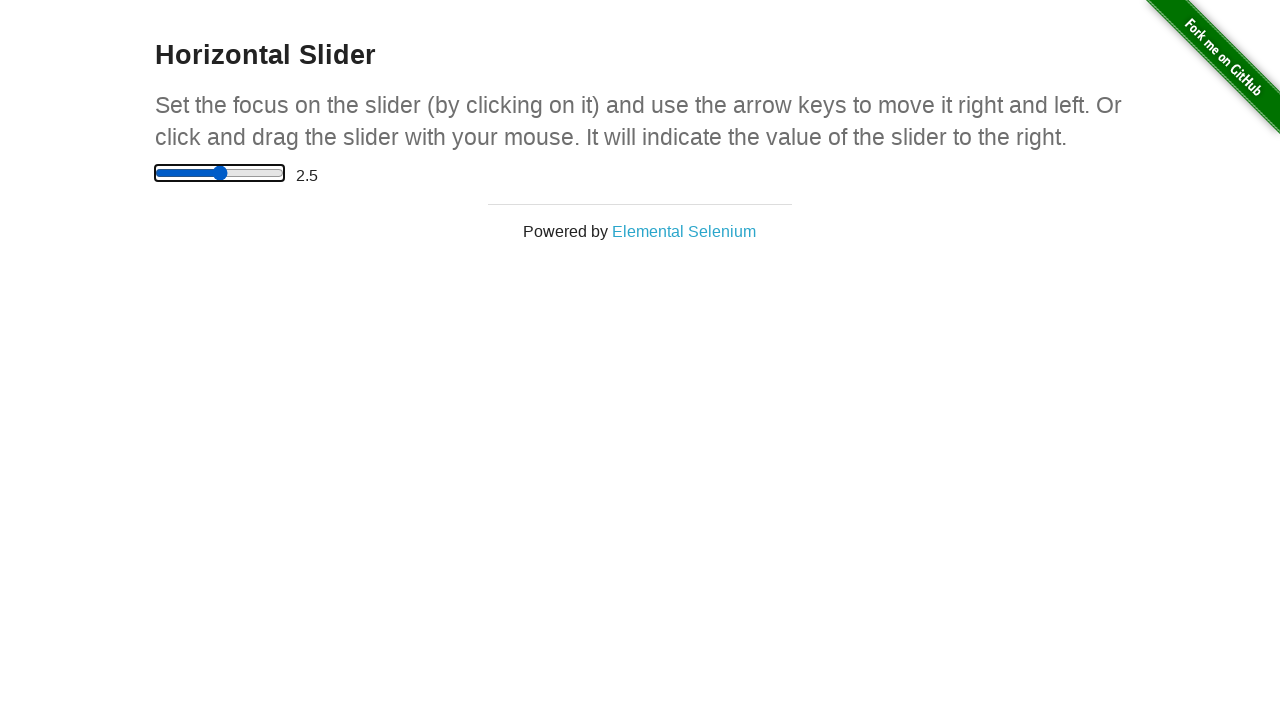

Pressed End key to move slider to end position (5)
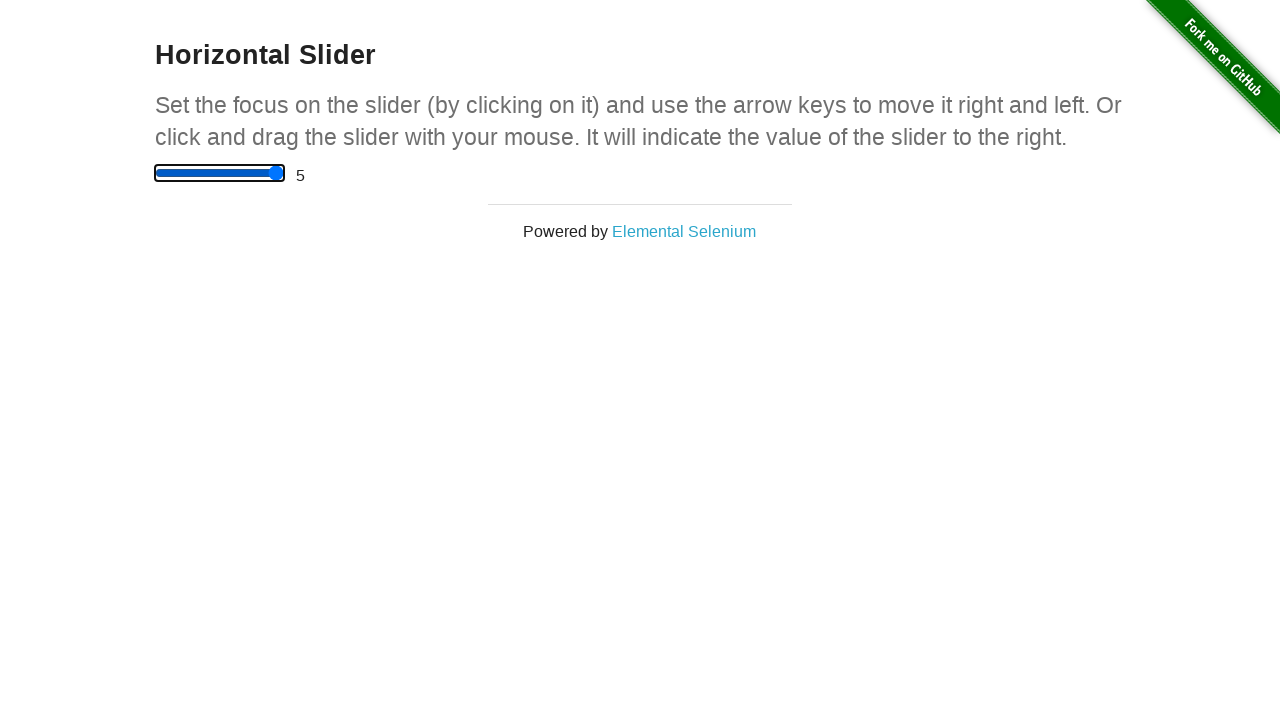

Pressed ArrowRight key while at end position to test boundary (should remain at 5)
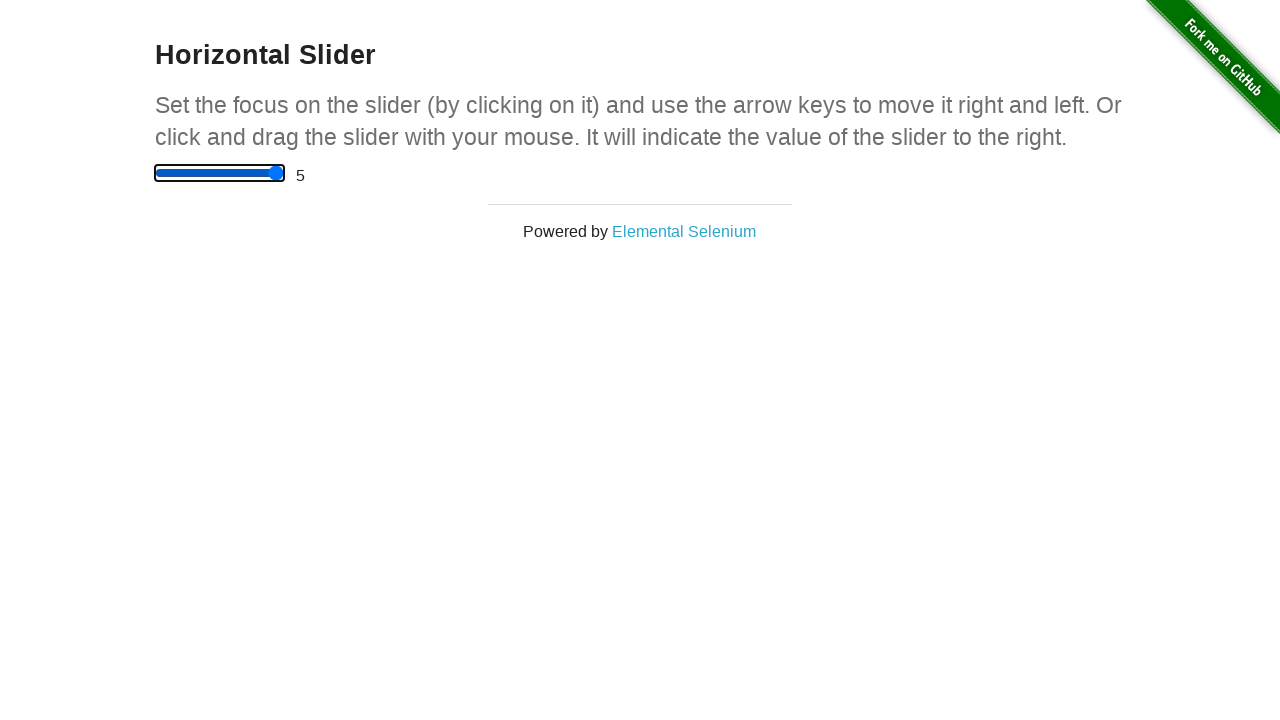

Pressed Home key to move slider back to start position
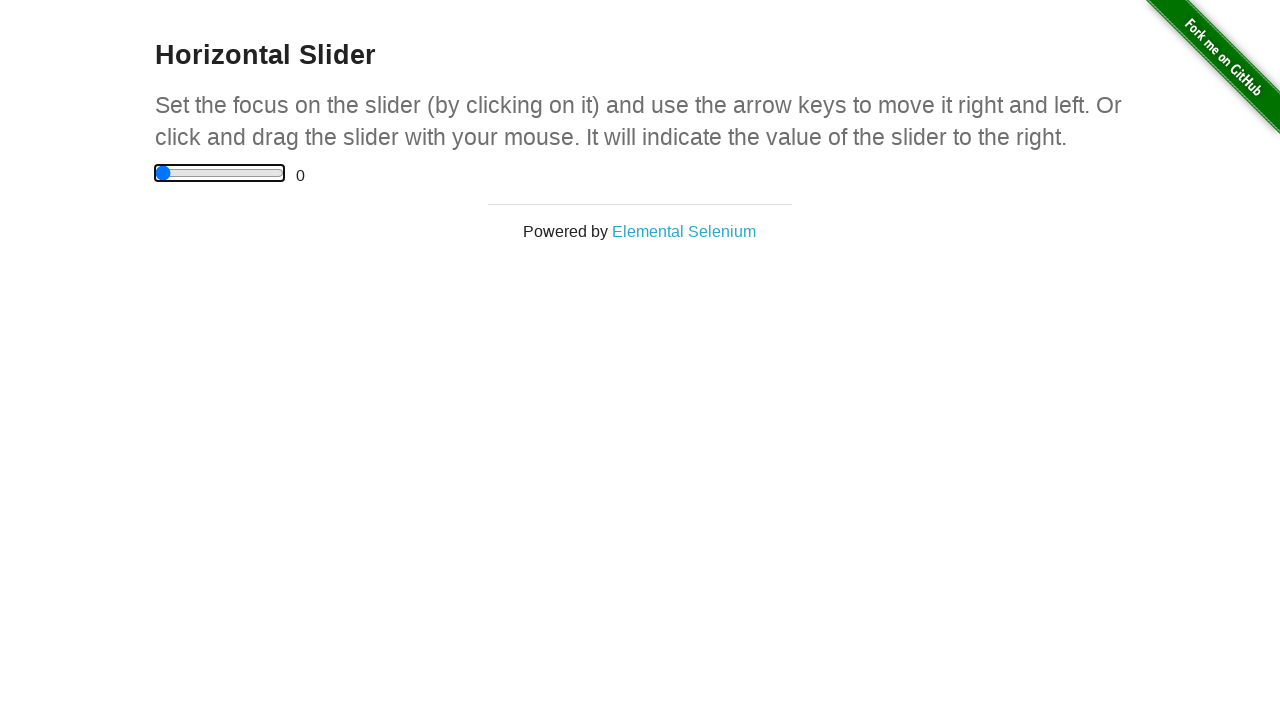

Pressed ArrowRight key 1/2 to move slider to quarter position
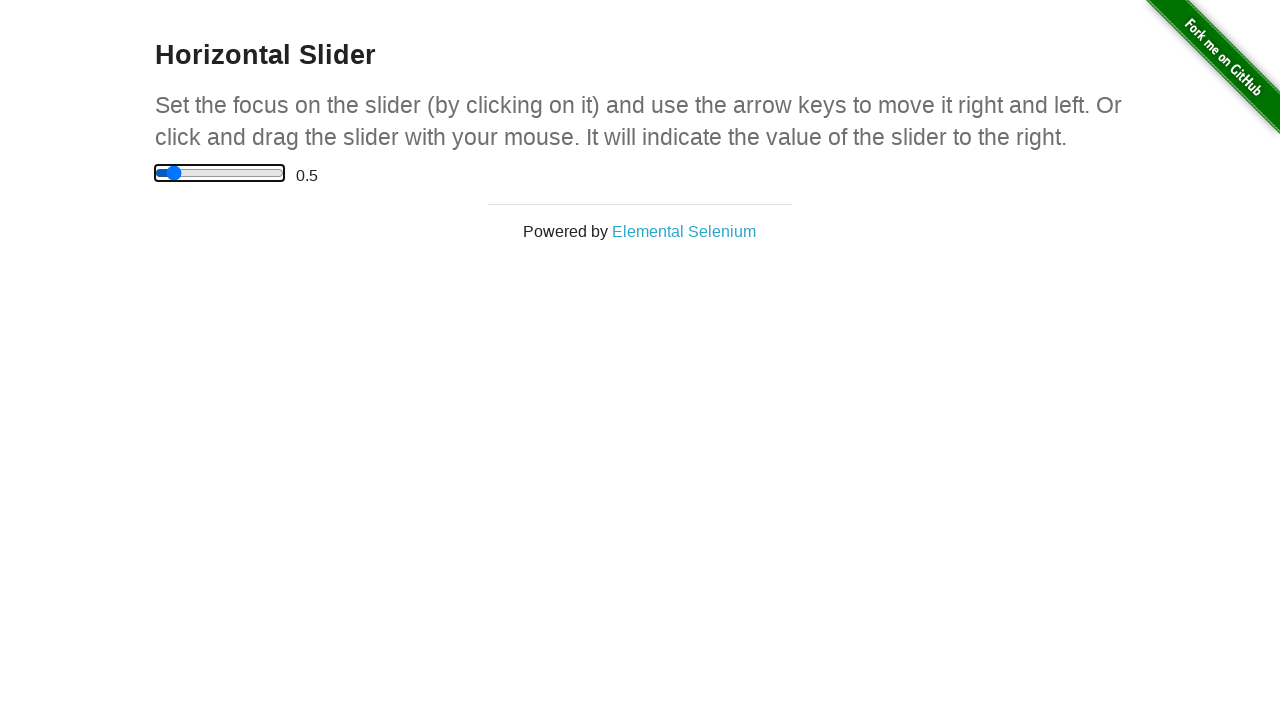

Pressed ArrowRight key 2/2 to move slider to quarter position
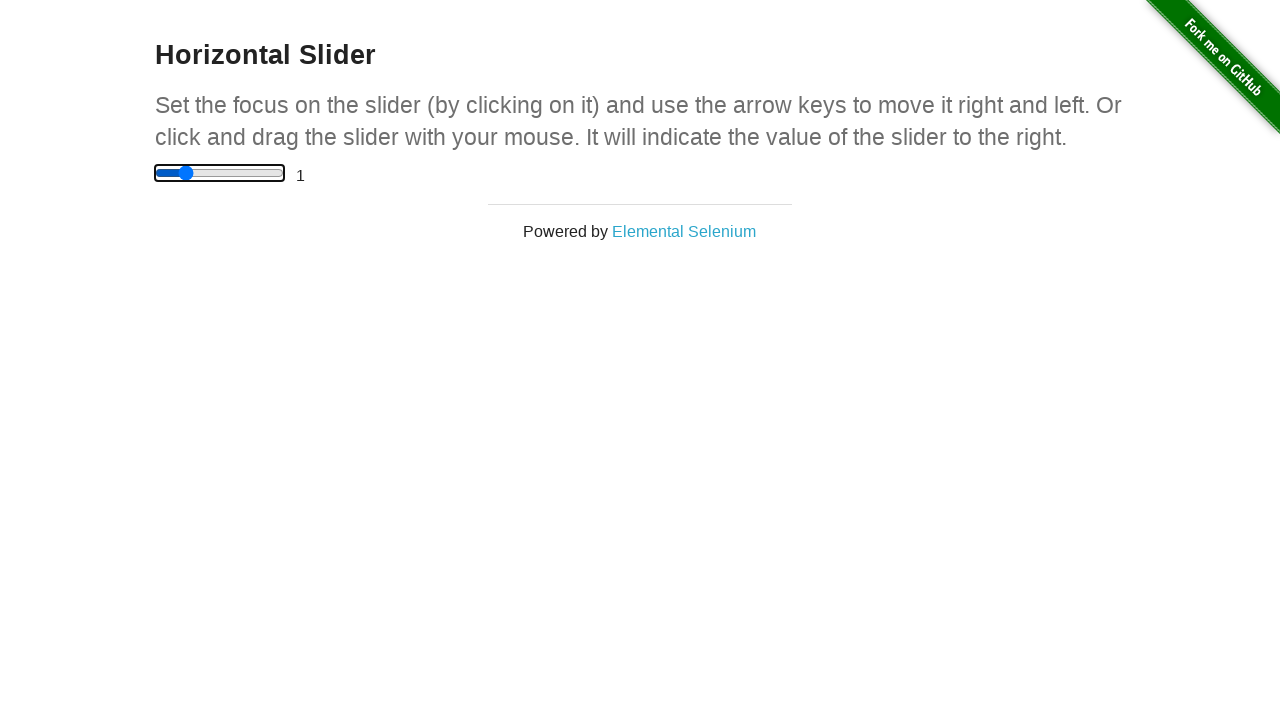

Pressed ArrowRight key to move slider further
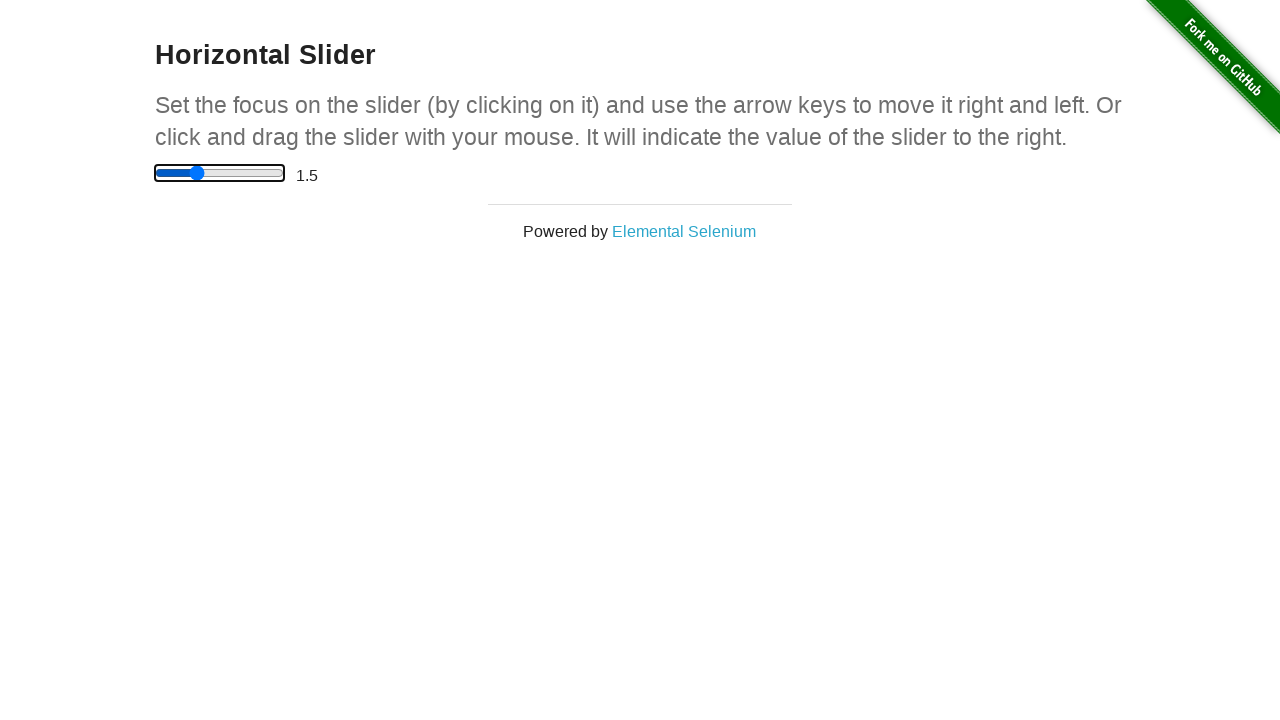

Pressed Home key to move slider back to start position (final check)
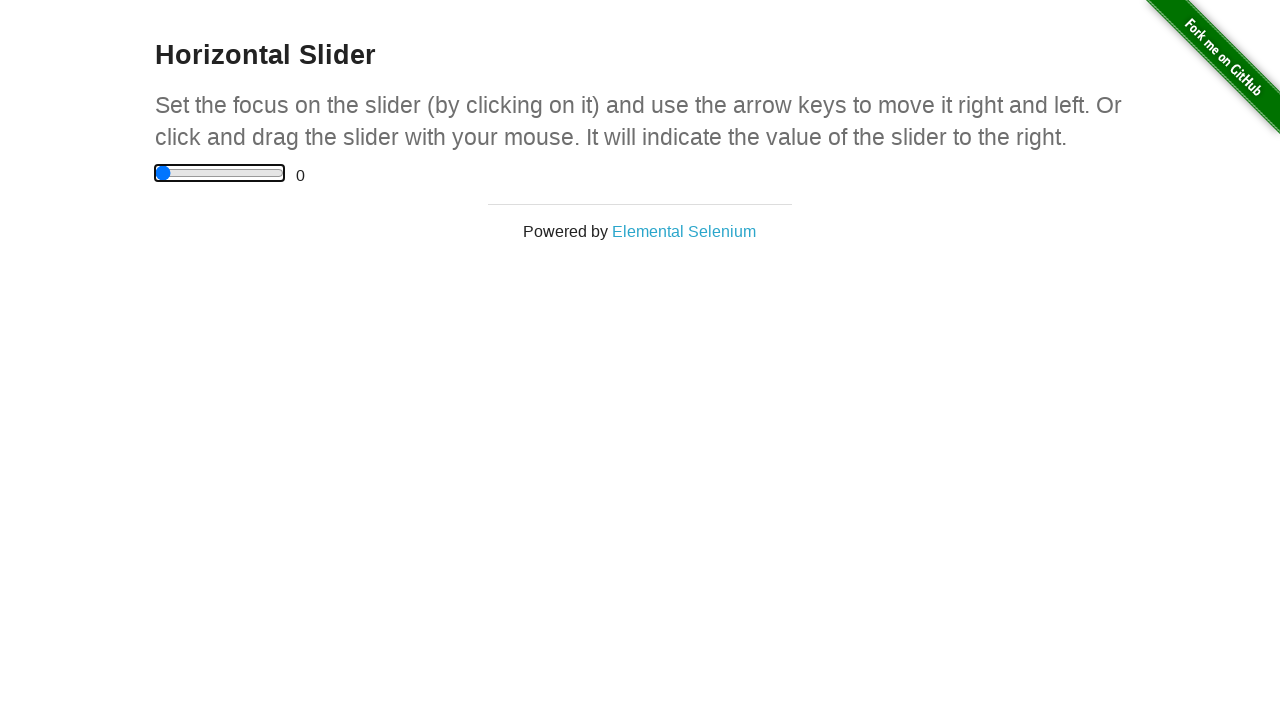

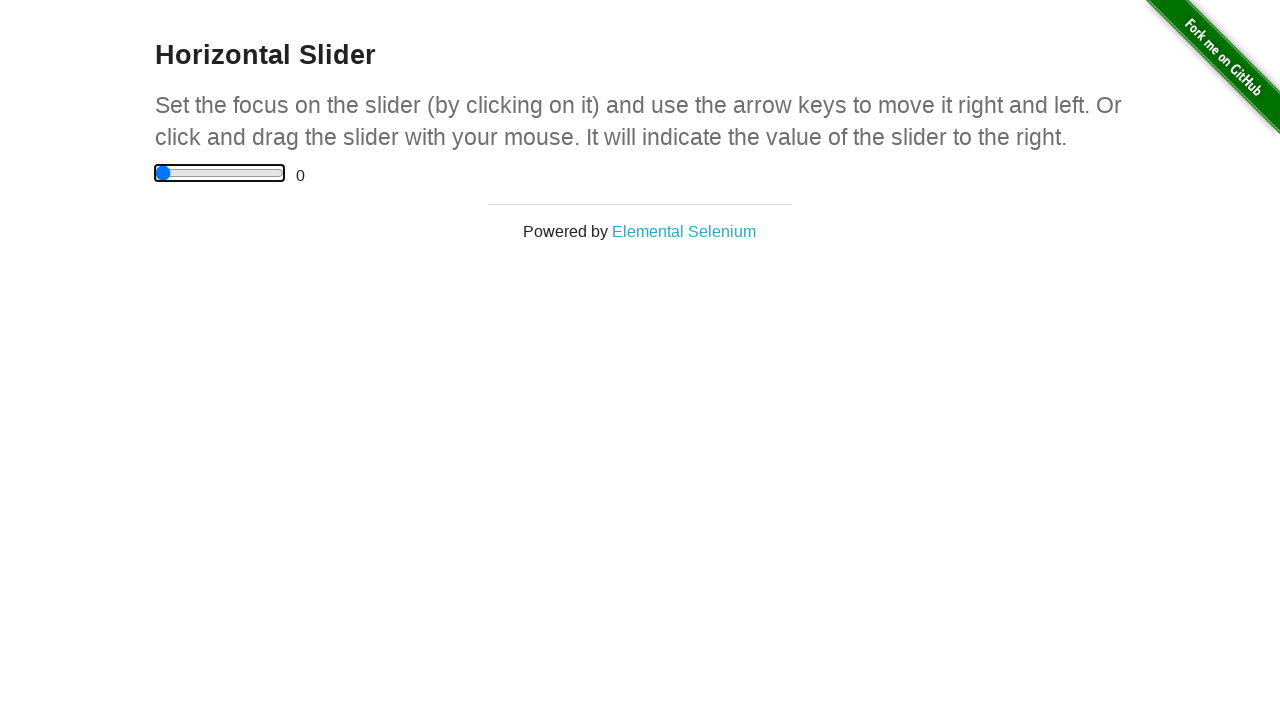